Tests handling of a JavaScript confirm dialog by clicking Cancel to dismiss it

Starting URL: https://the-internet.herokuapp.com/javascript_alerts

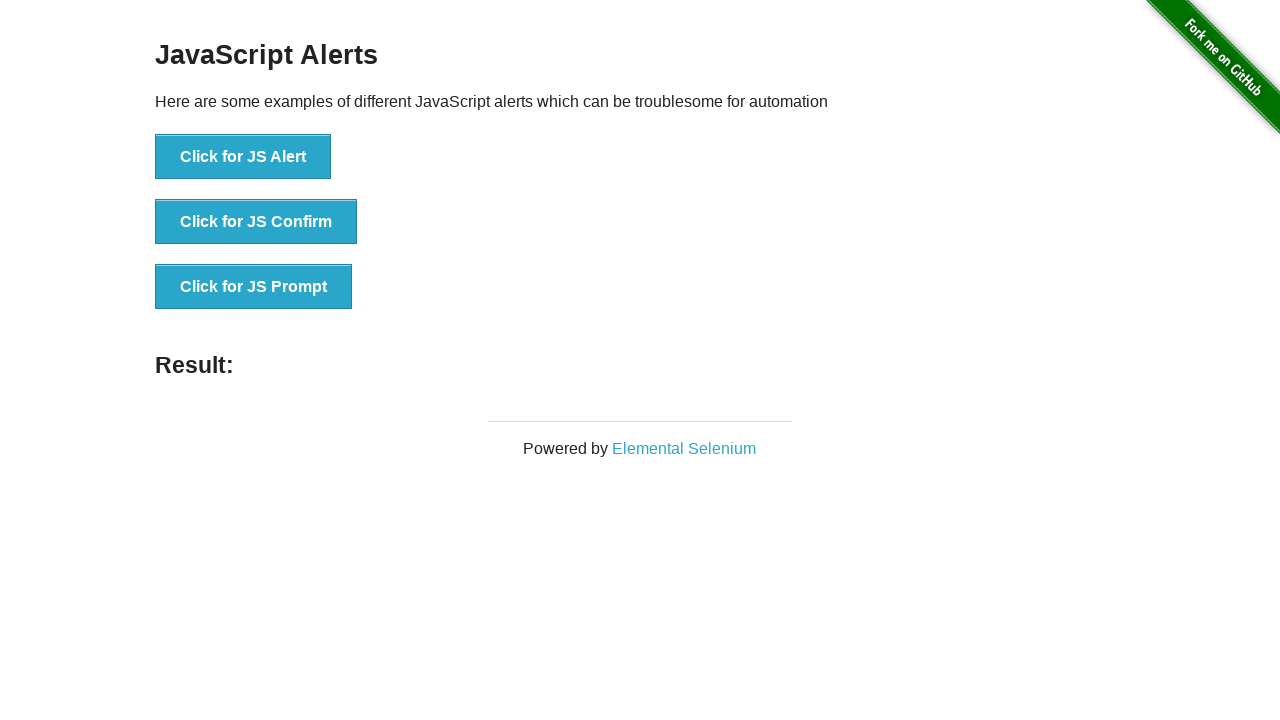

Set up dialog handler to dismiss confirm dialogs
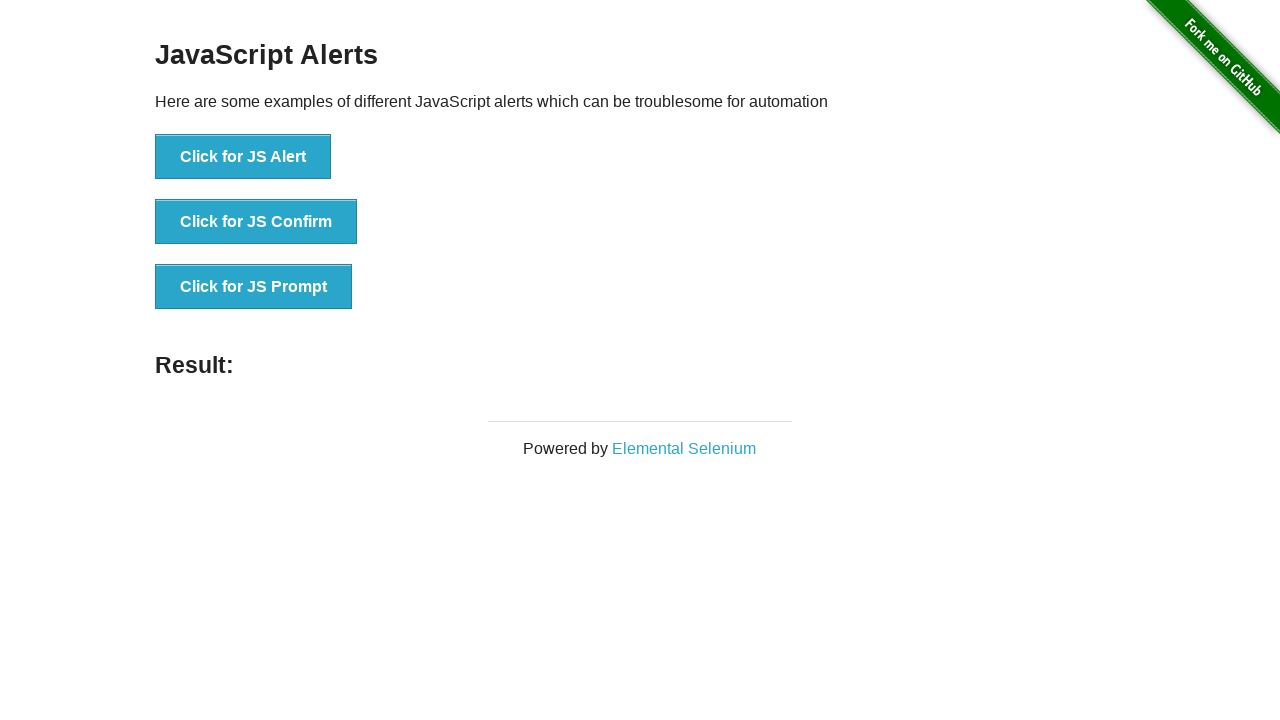

Clicked 'Click for JS Confirm' button to trigger confirm dialog at (256, 222) on text=Click for JS Confirm
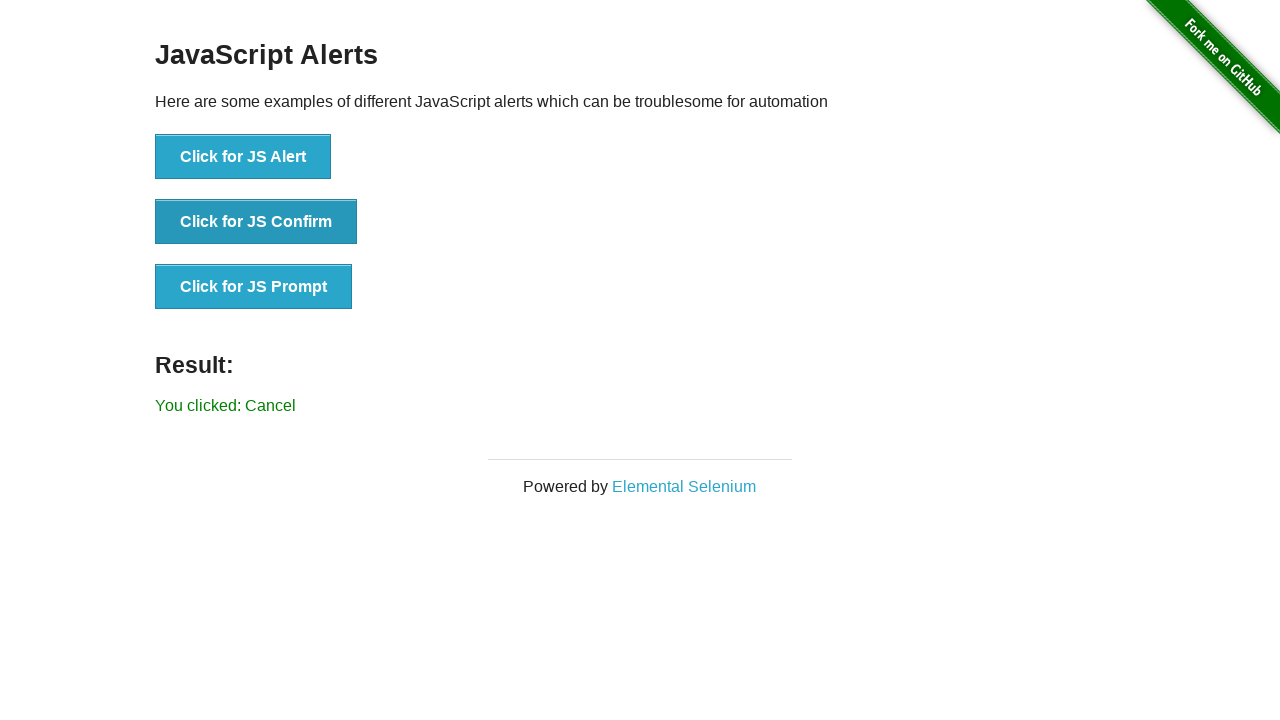

Confirm dialog dismissed and result message appeared
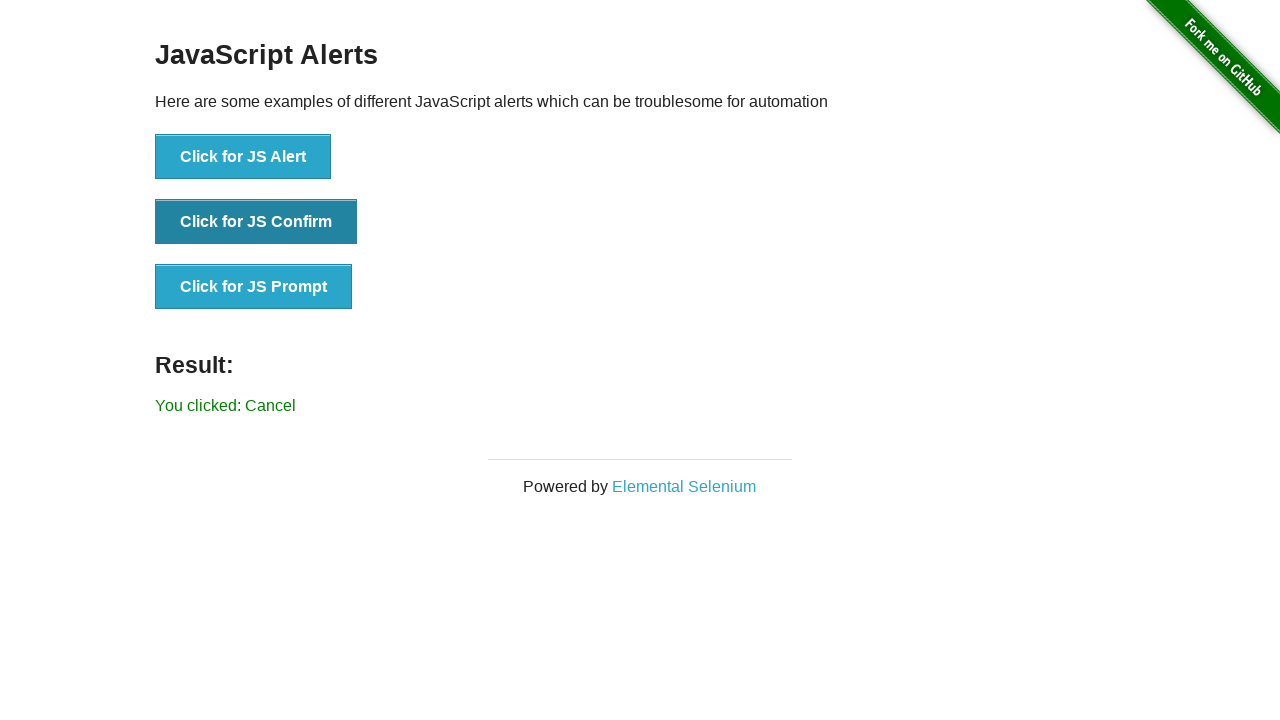

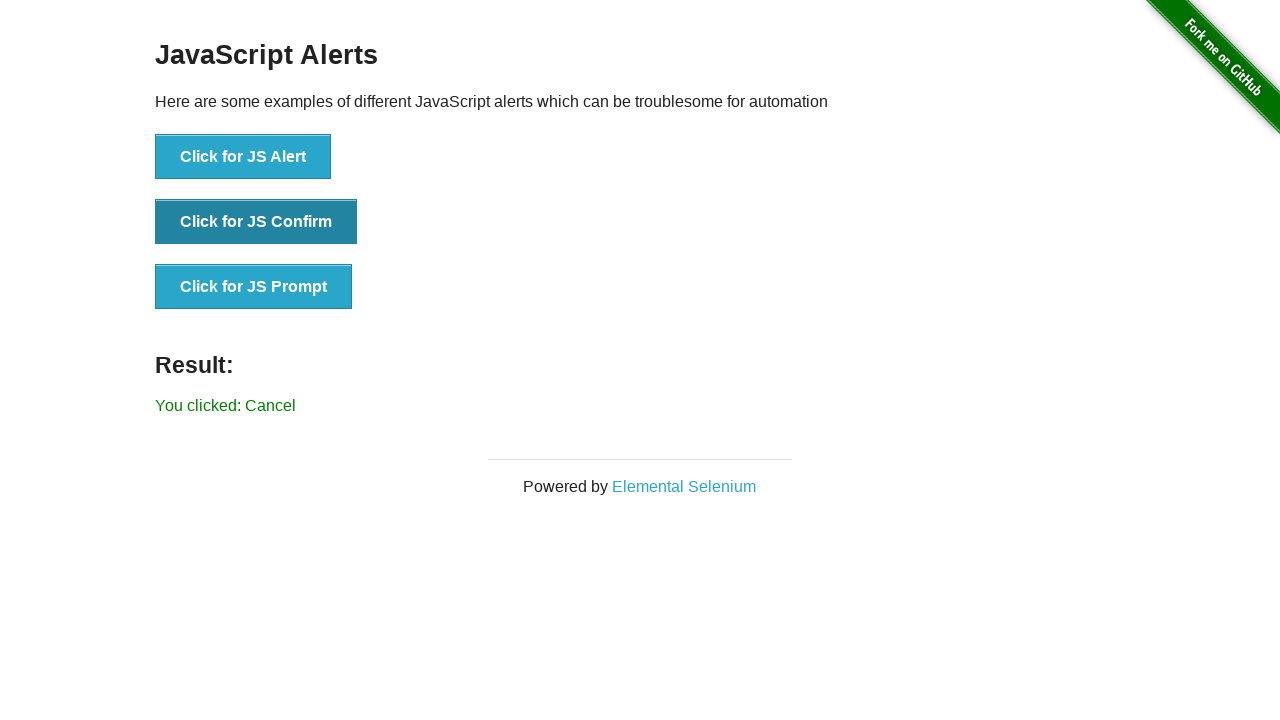